Tests a math puzzle page by reading two numbers, calculating their sum, selecting the result from a dropdown, and submitting the form

Starting URL: http://suninjuly.github.io/selects1.html

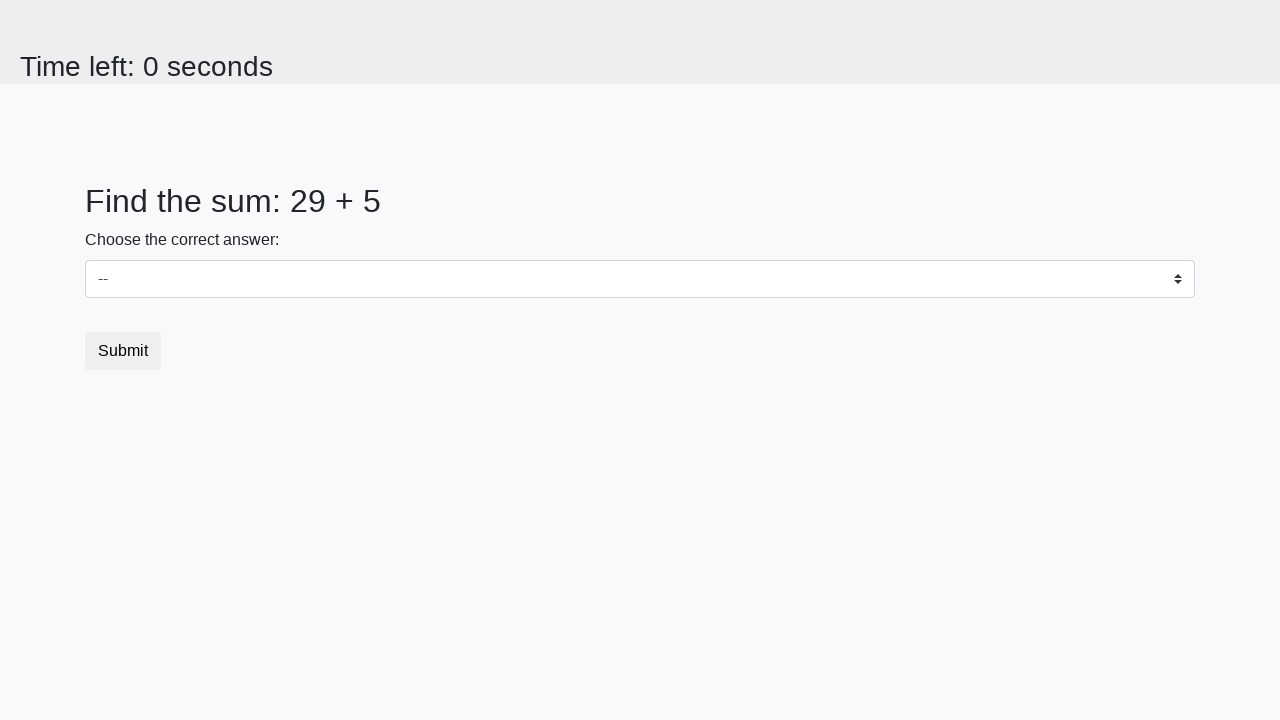

Retrieved first number from #num1 element
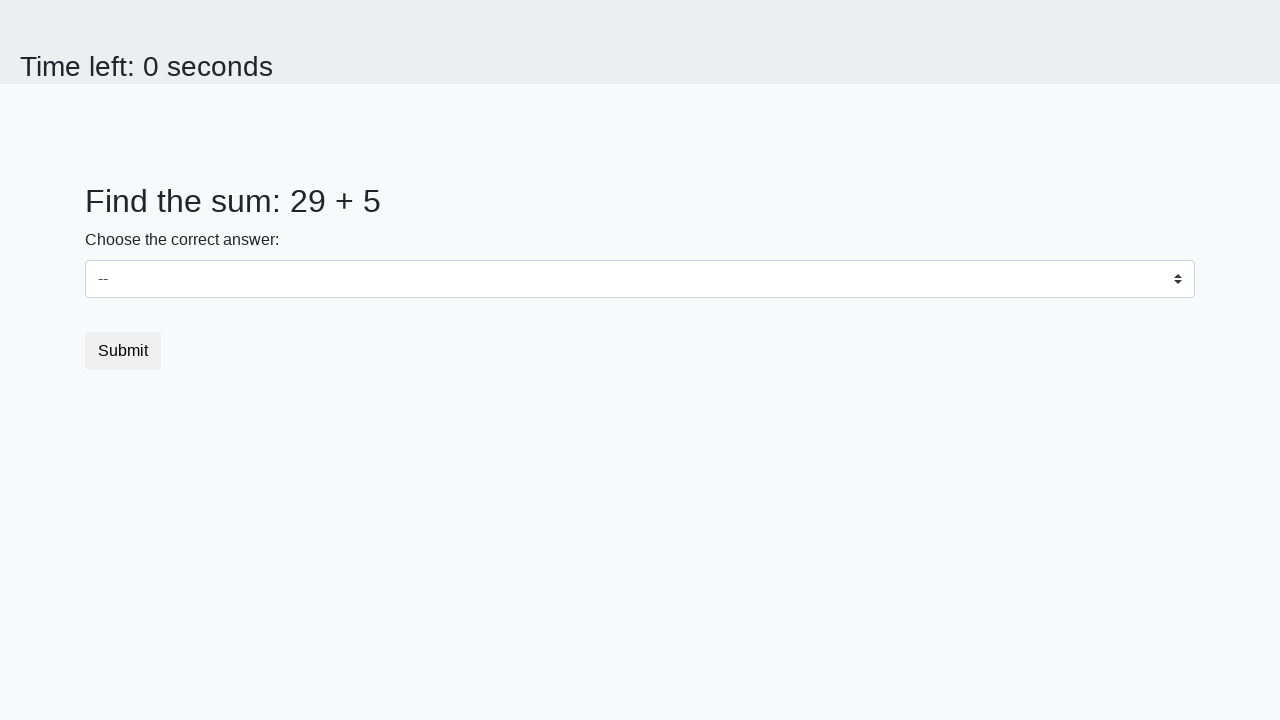

Retrieved second number from #num2 element
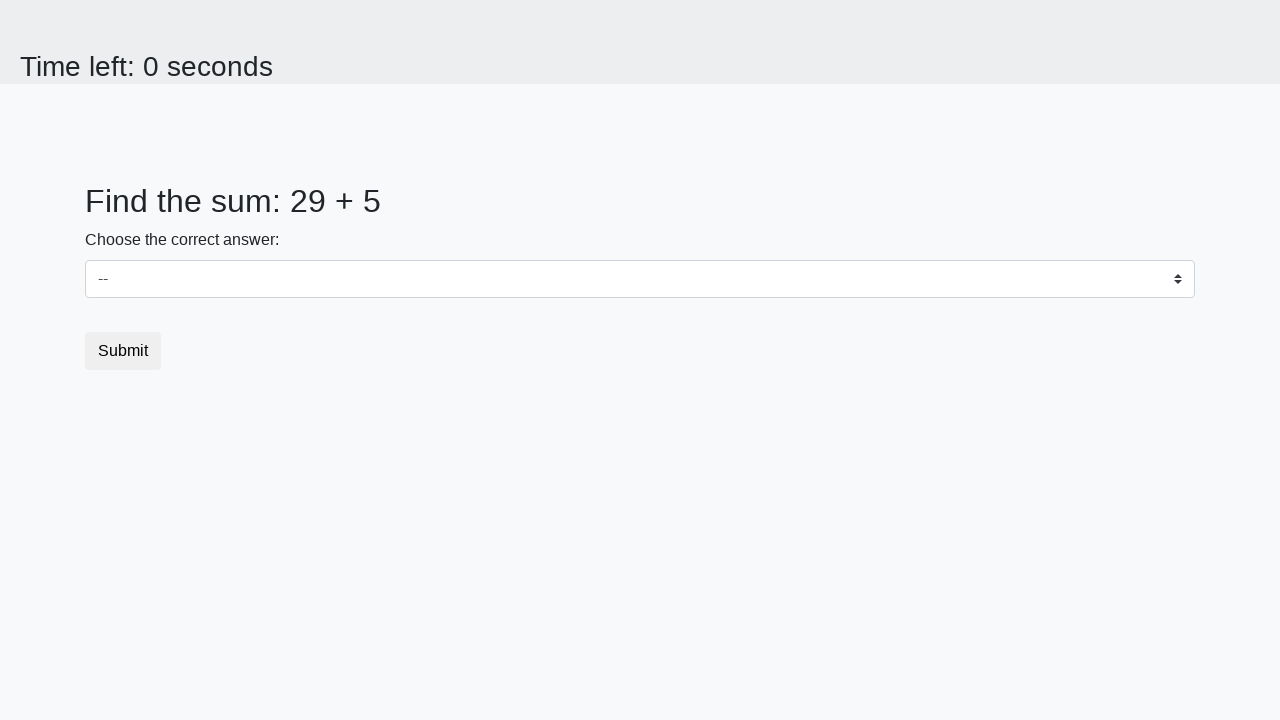

Calculated sum: 29 + 5 = 34
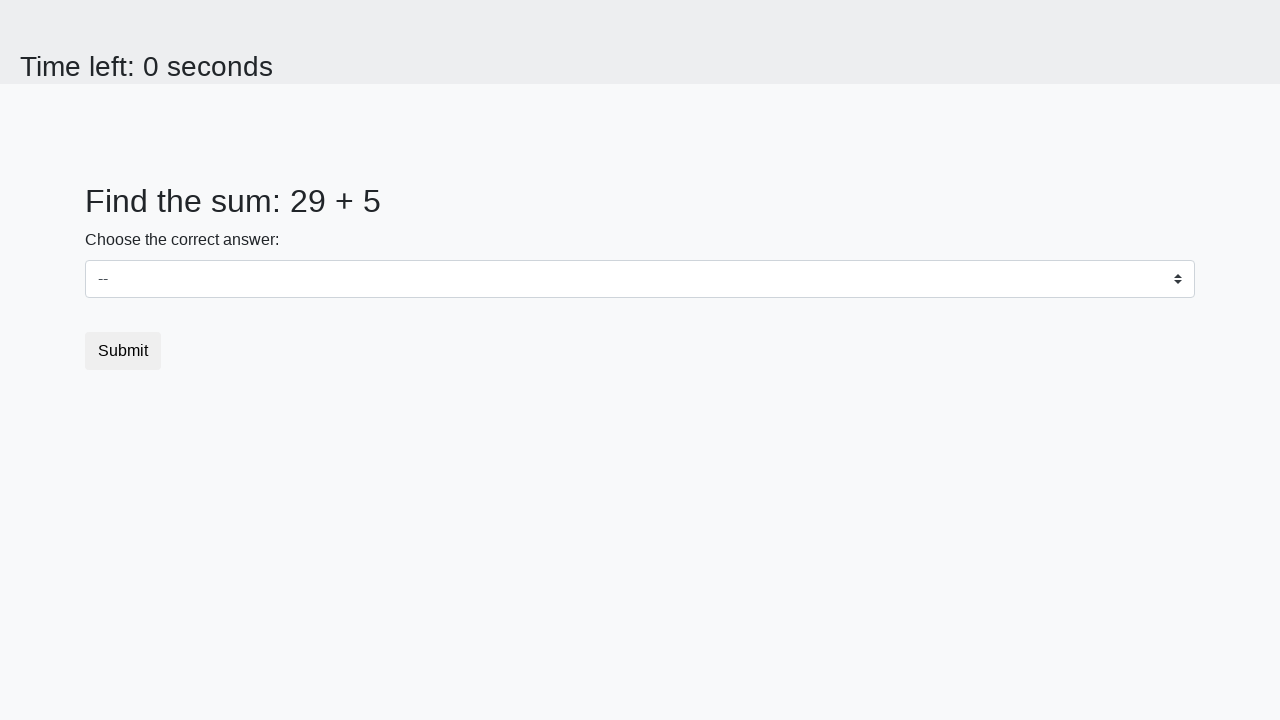

Selected value '34' from dropdown #dropdown on #dropdown
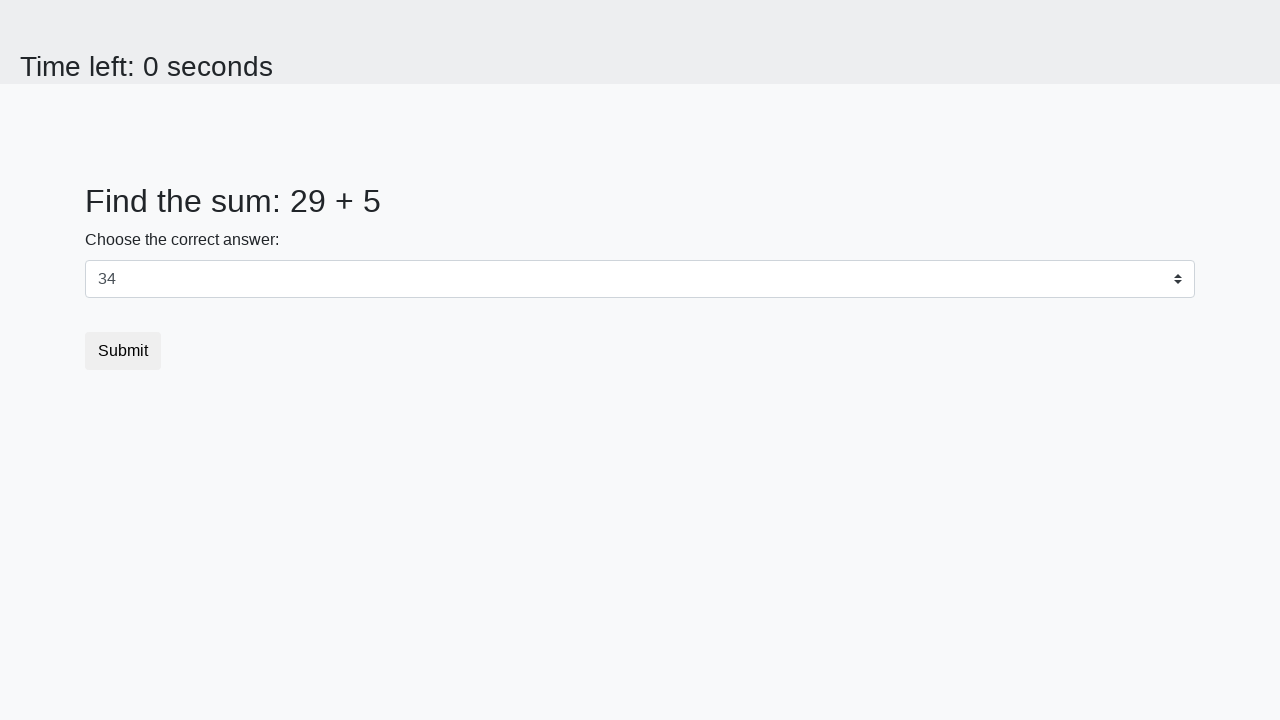

Clicked submit button (.btn) at (123, 351) on .btn
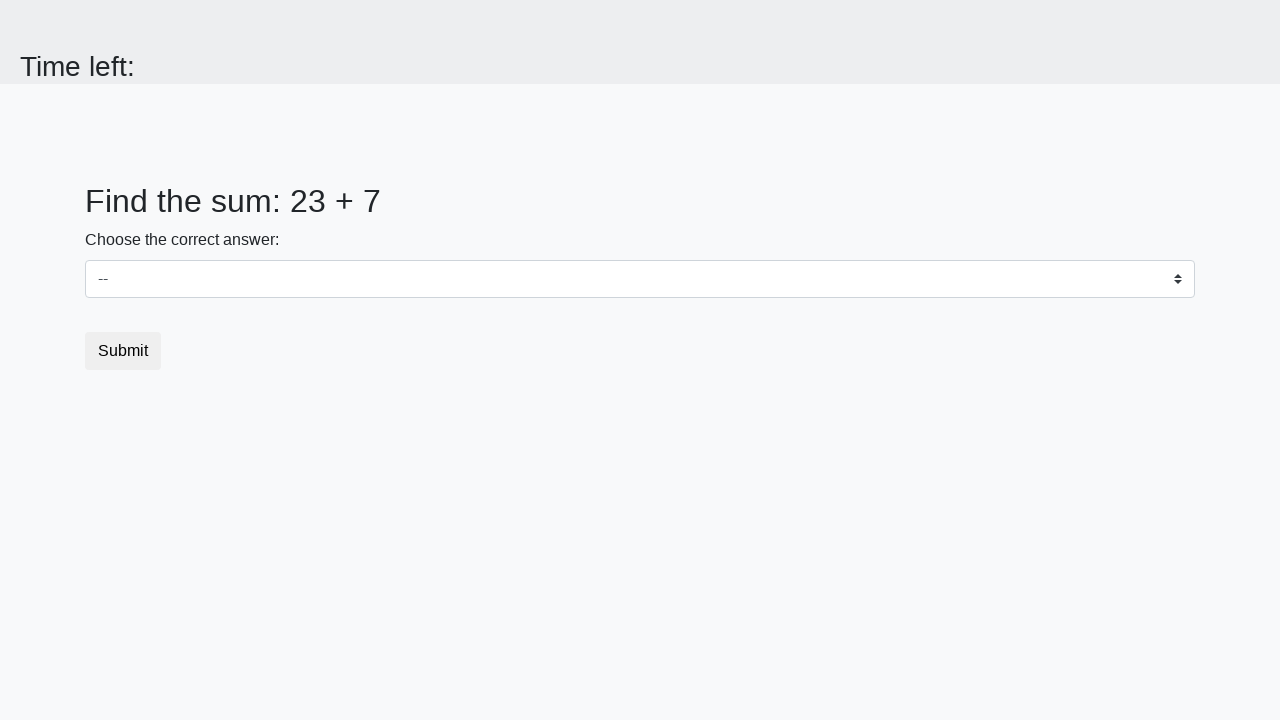

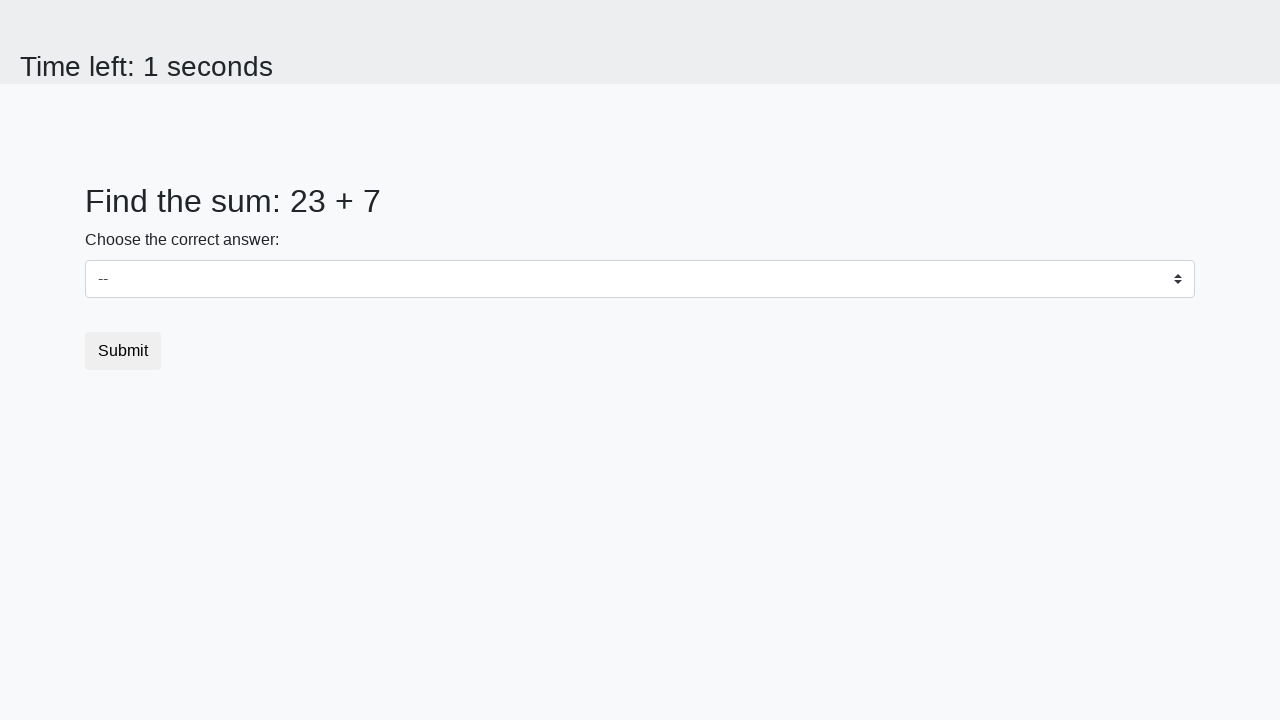